Verifies that the About menu link is displayed on the page

Starting URL: https://www.globalsqa.com/demo-site/select-dropdown-menu/

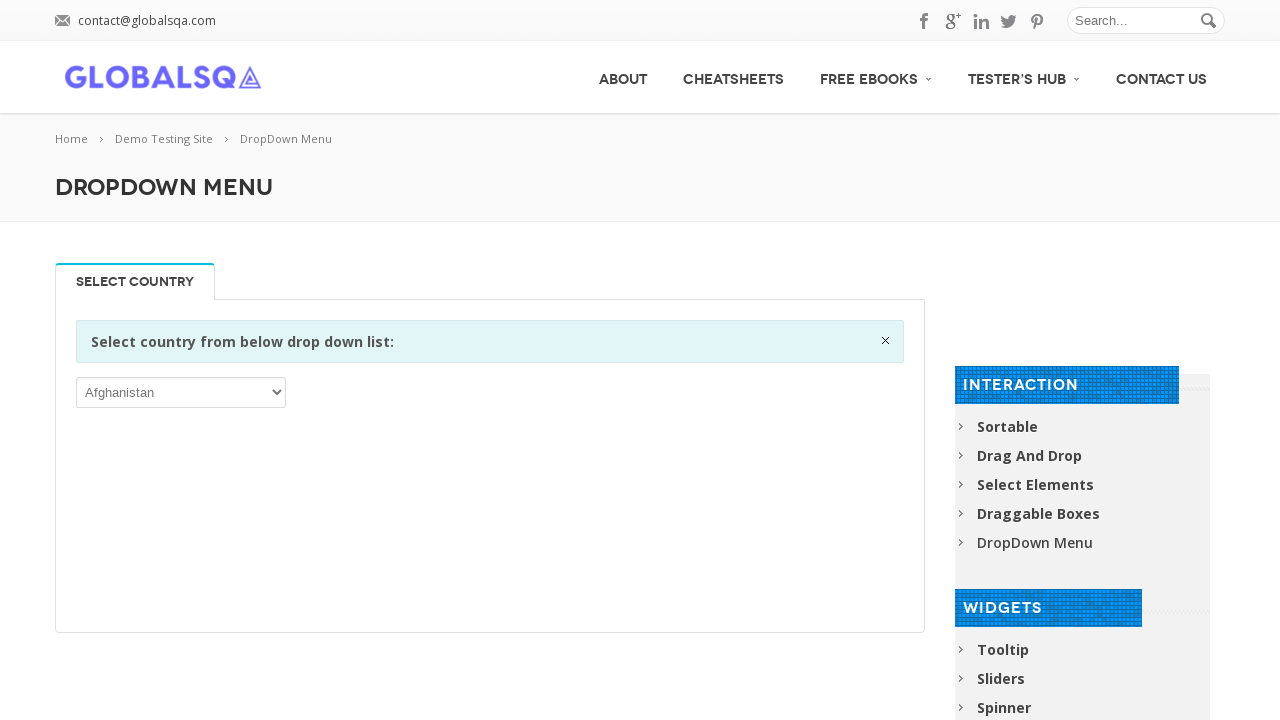

Navigated to the demo site URL
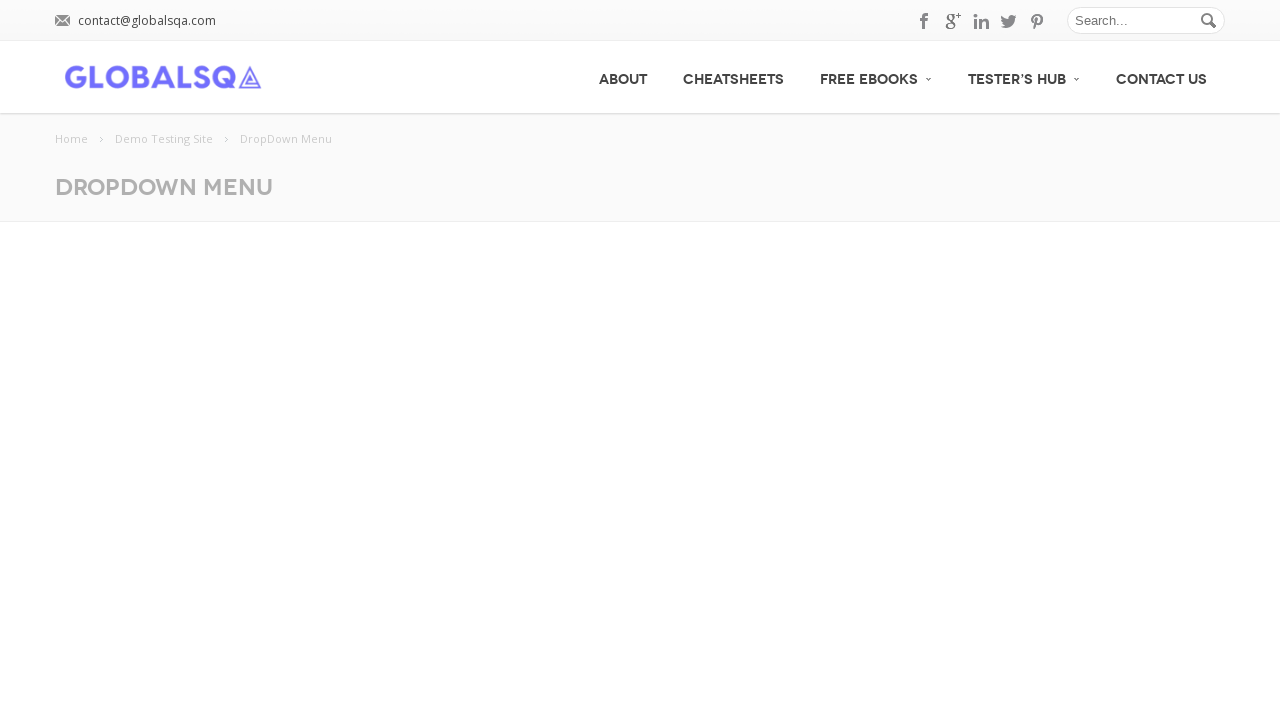

Located the About menu link
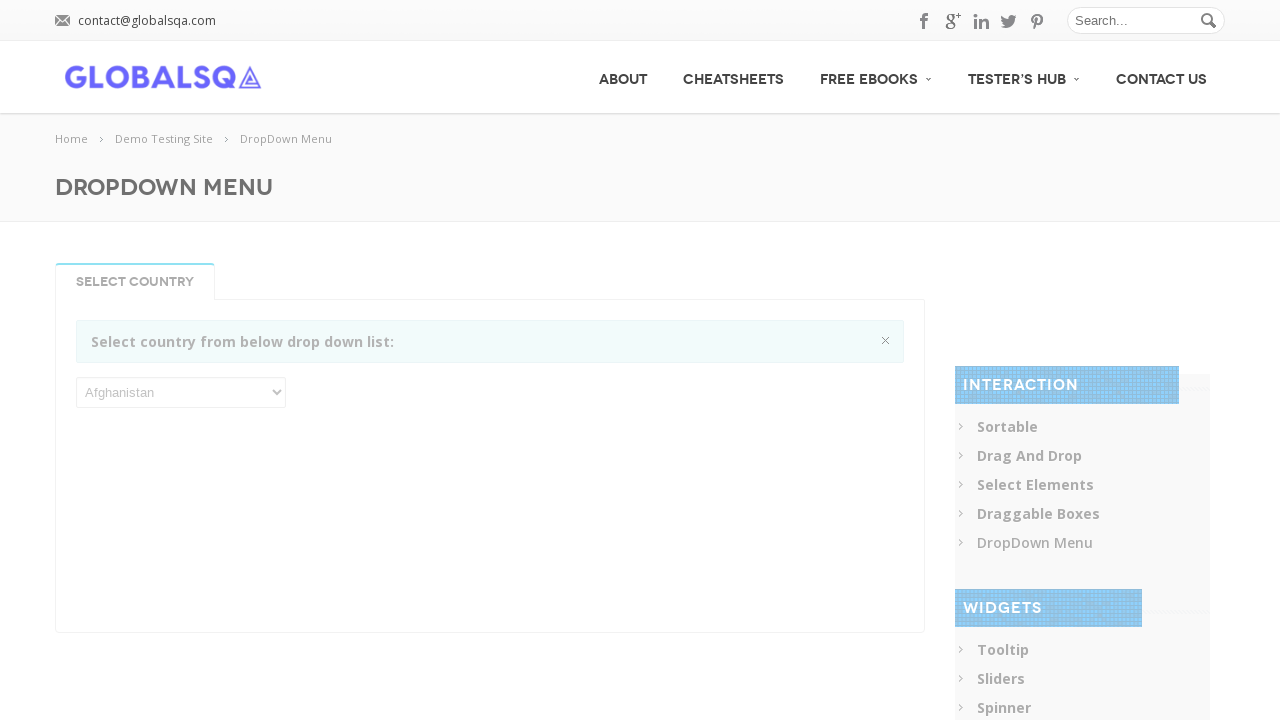

Verified that the About menu link is displayed on the page
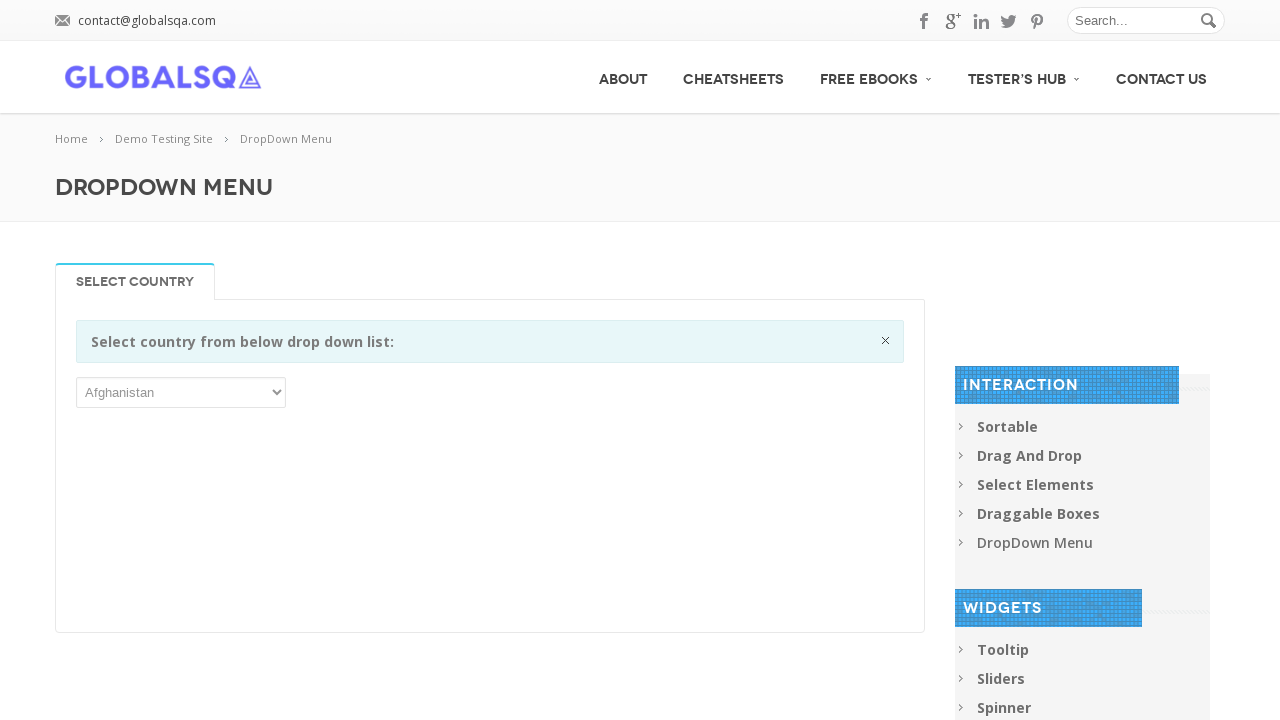

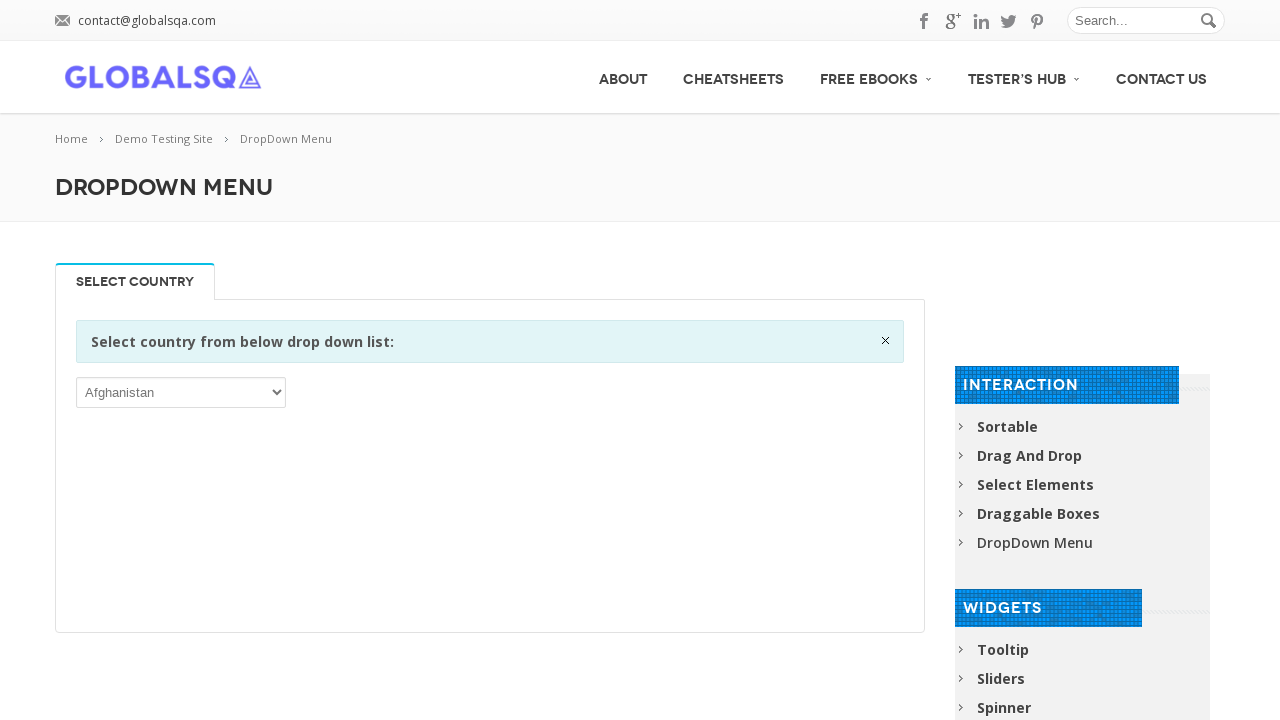